Navigates to the automation practice page and verifies that footer links are present and accessible

Starting URL: https://rahulshettyacademy.com/AutomationPractice/

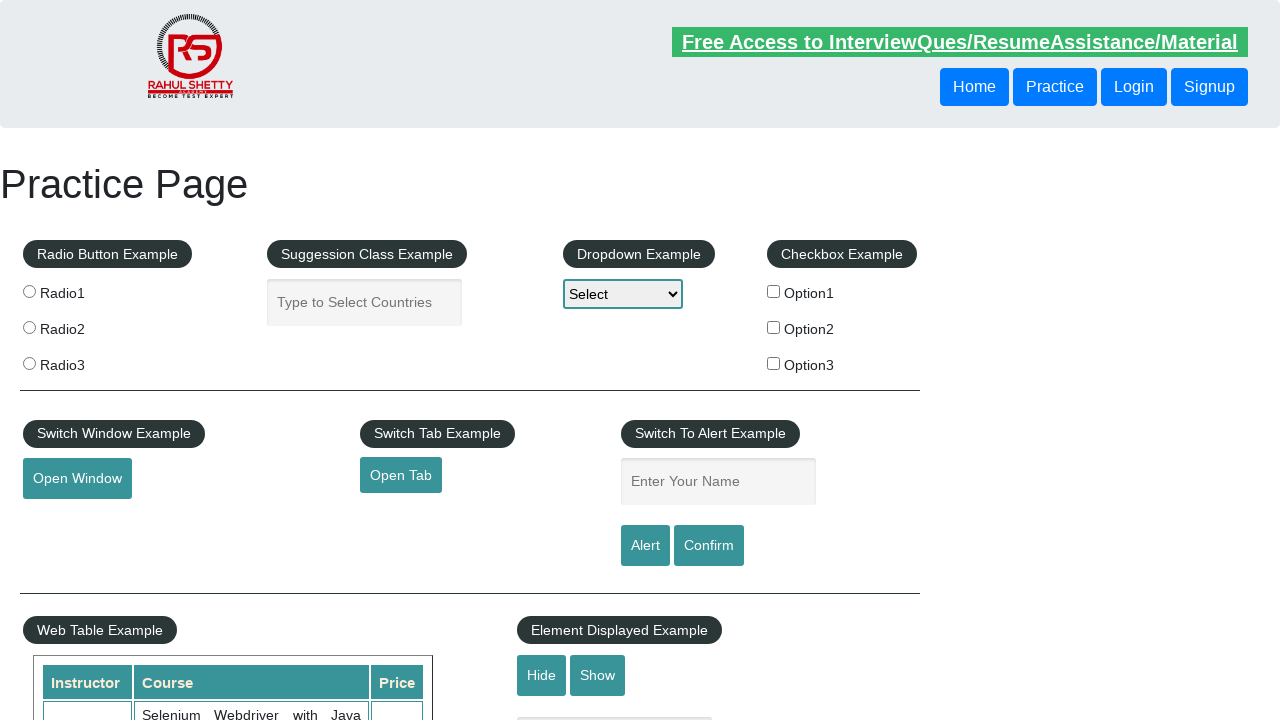

Navigated to automation practice page
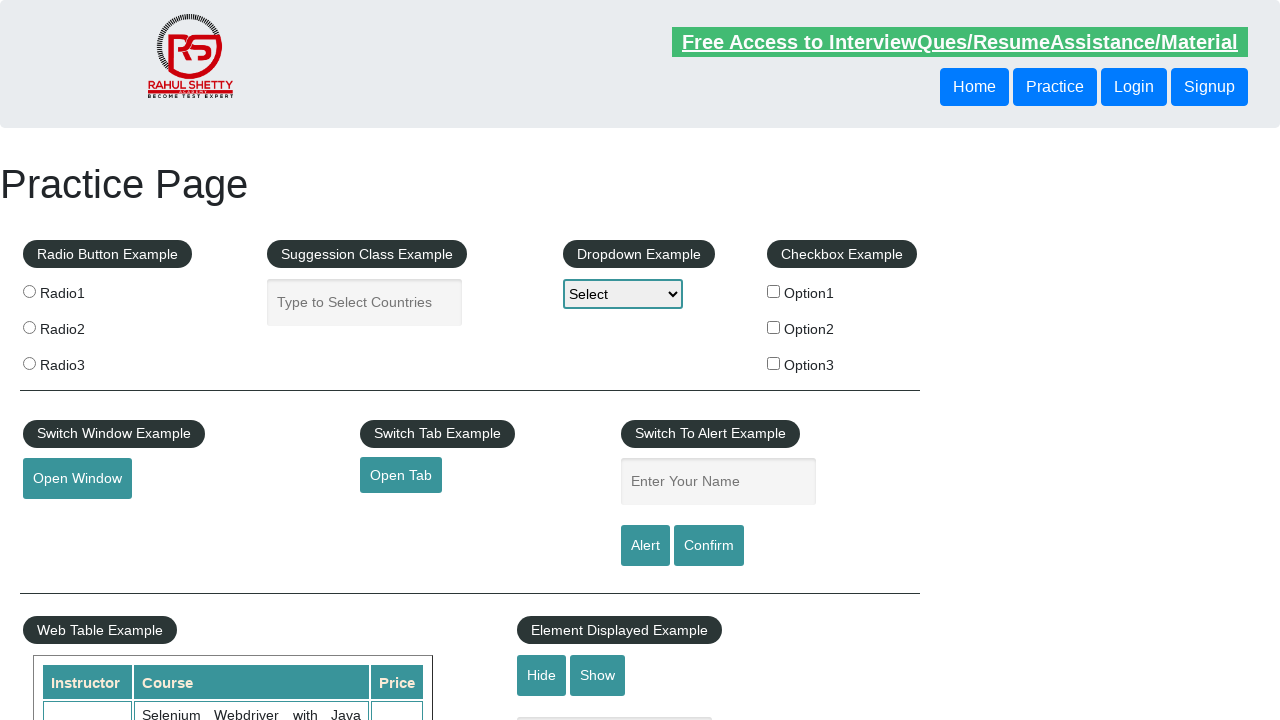

Footer links selector became available
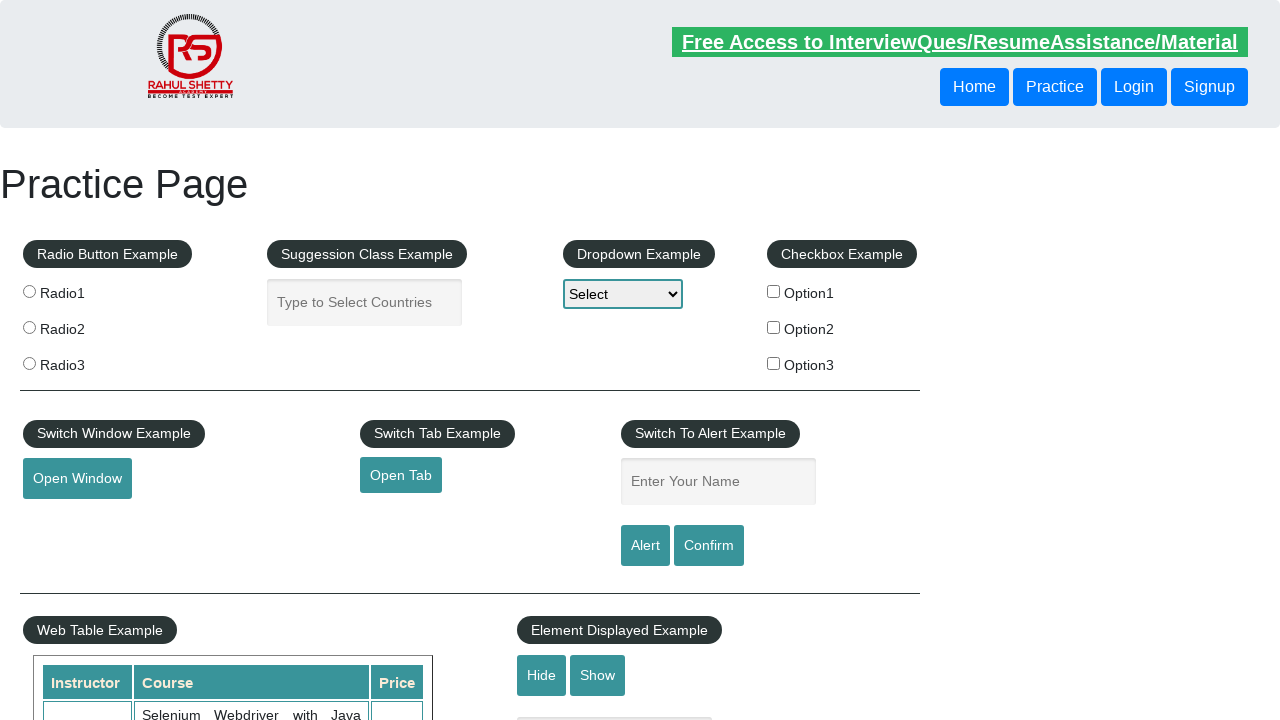

Retrieved all footer links - found 20 links
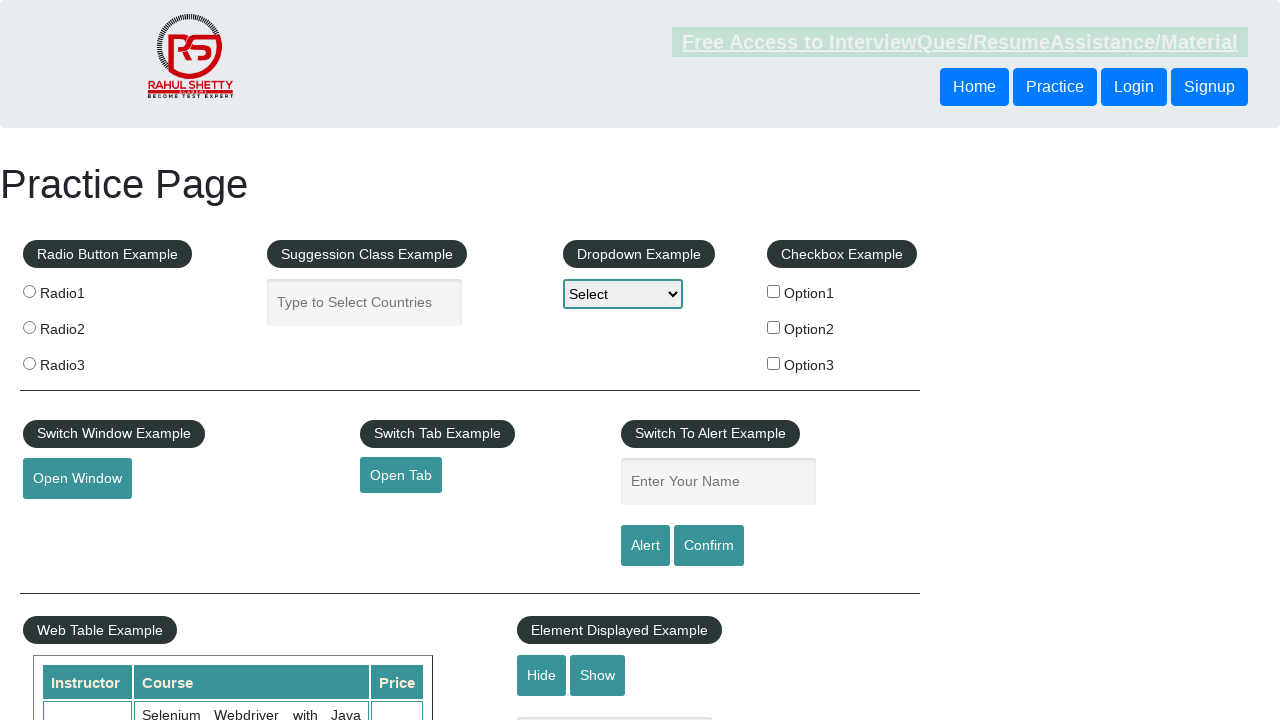

Verified that footer links are present and accessible
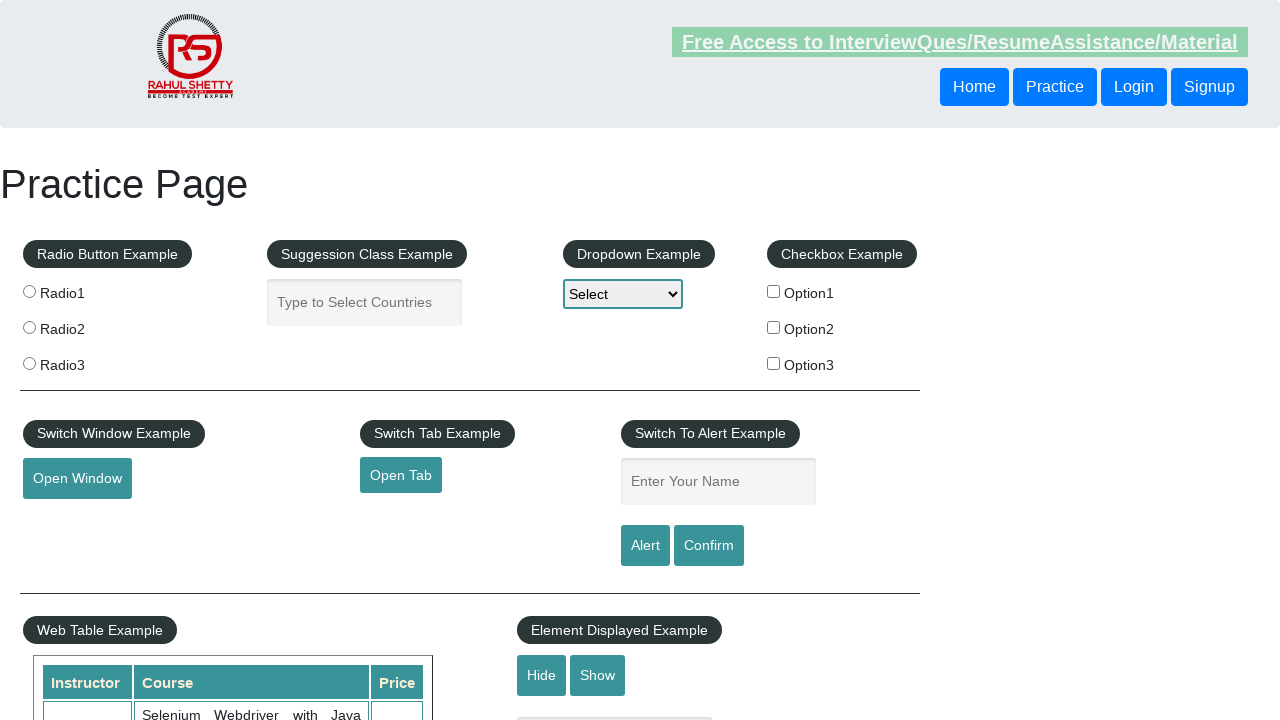

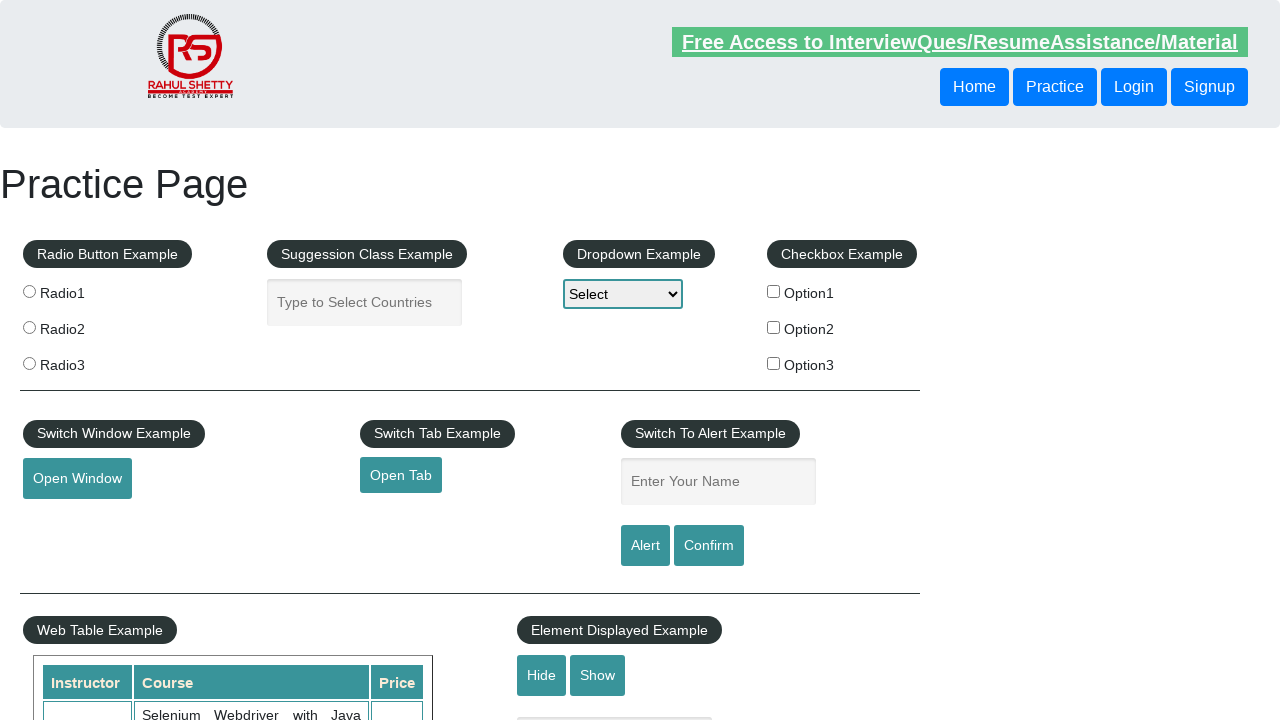